Tests explicit waitFor functionality by clicking an AJAX button and waiting for the success message element to become visible

Starting URL: http://www.uitestingplayground.com/ajax

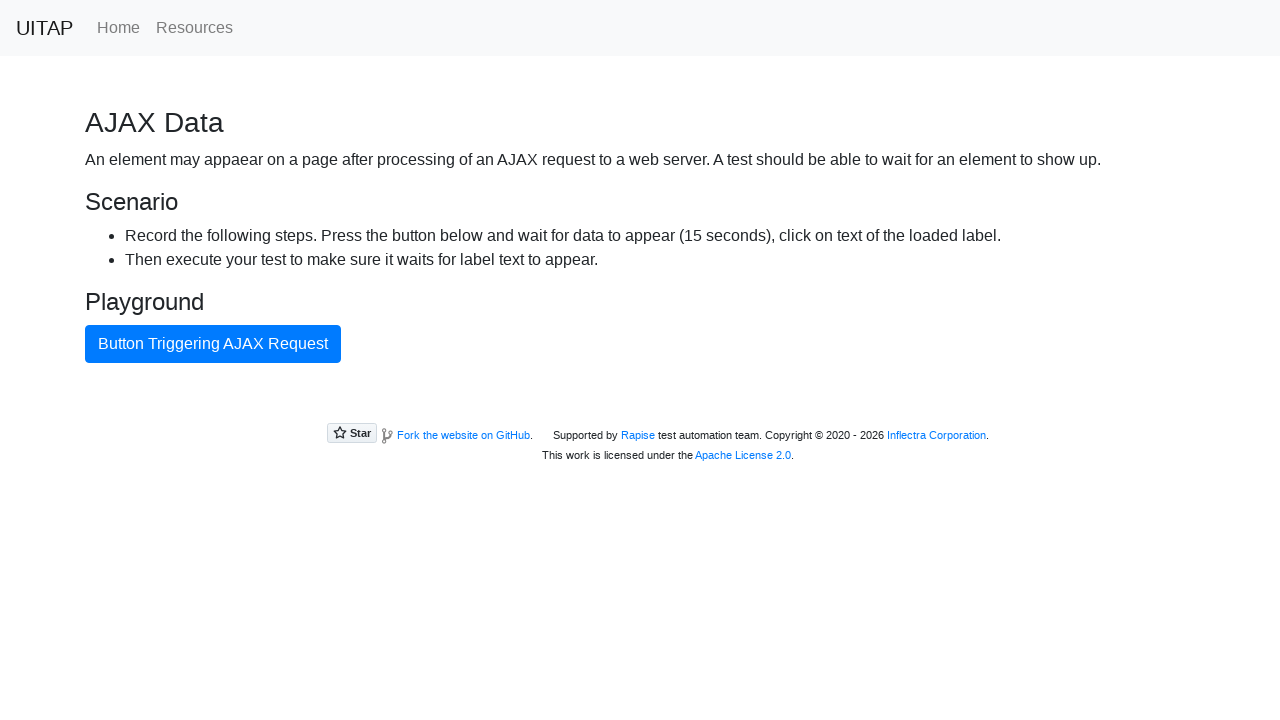

Clicked the AJAX button at (213, 344) on #ajaxButton
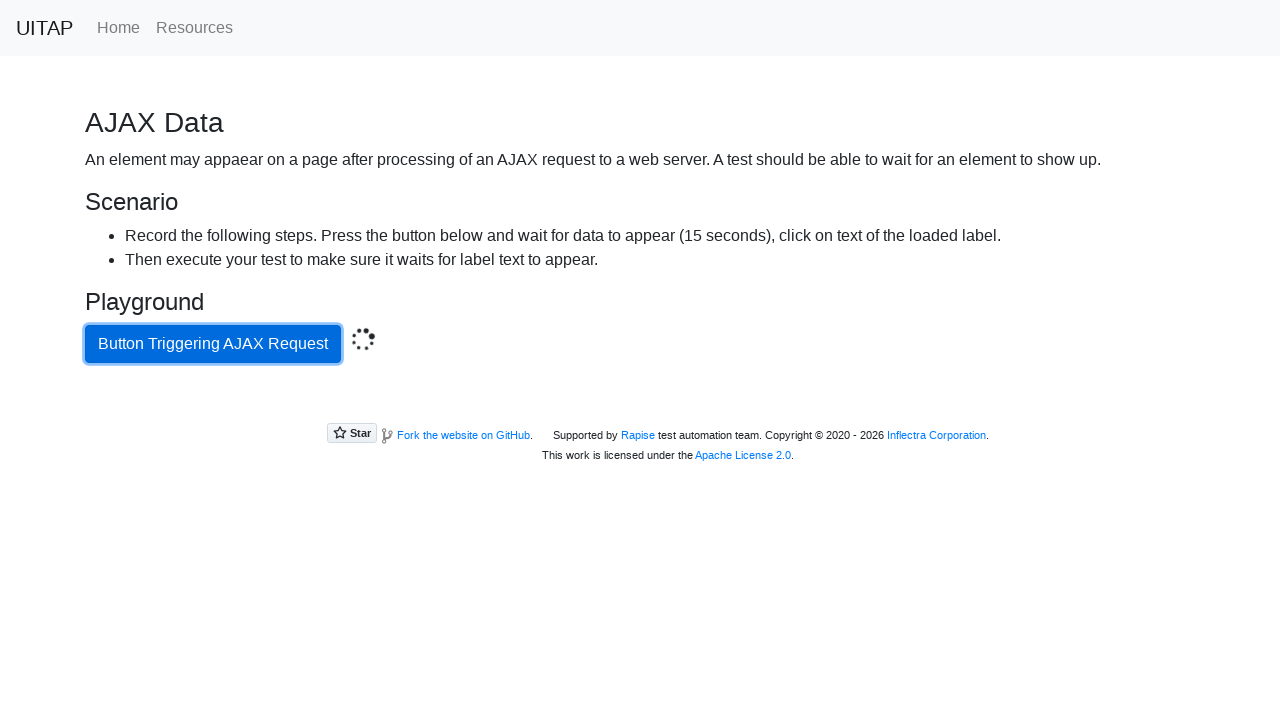

Success message element became visible
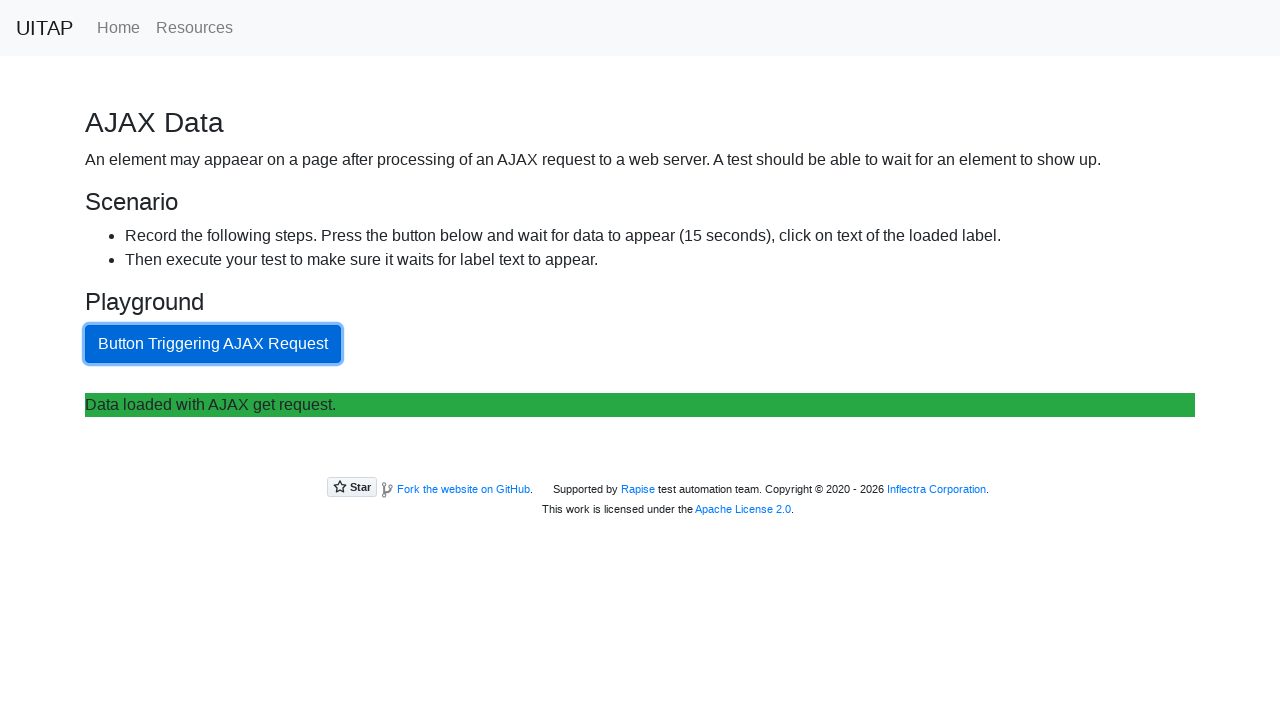

Retrieved text contents from success message
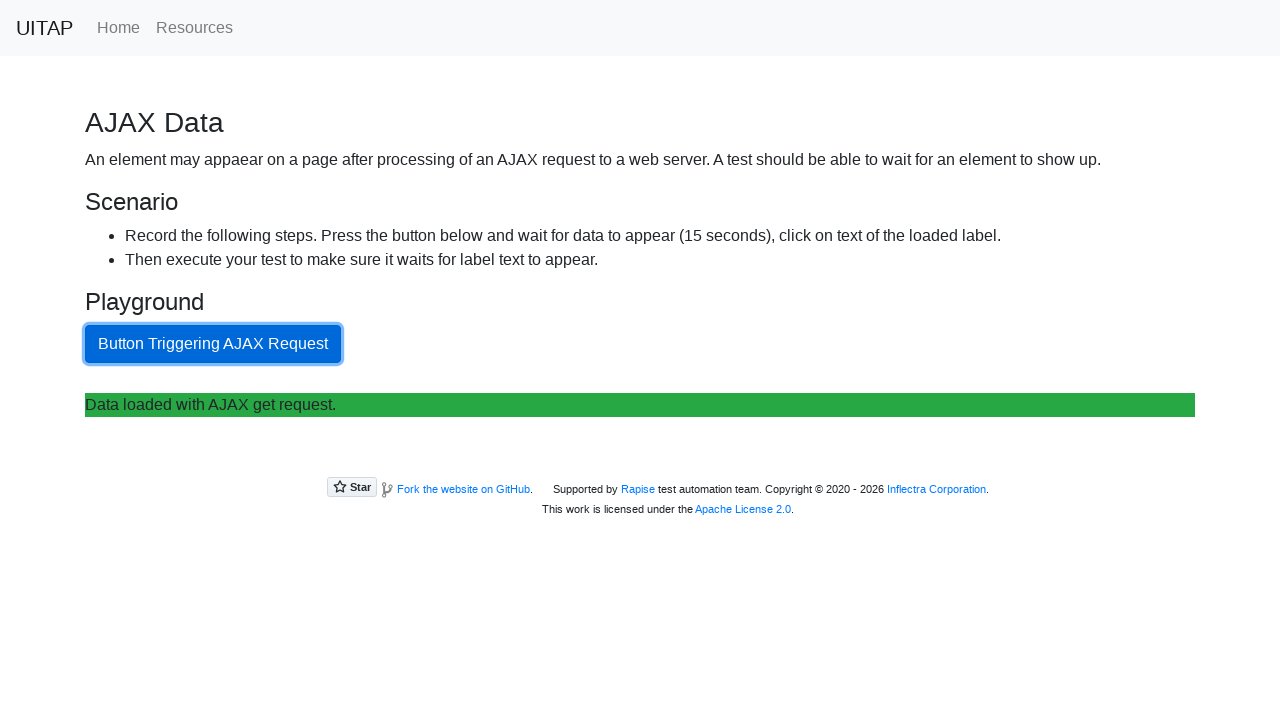

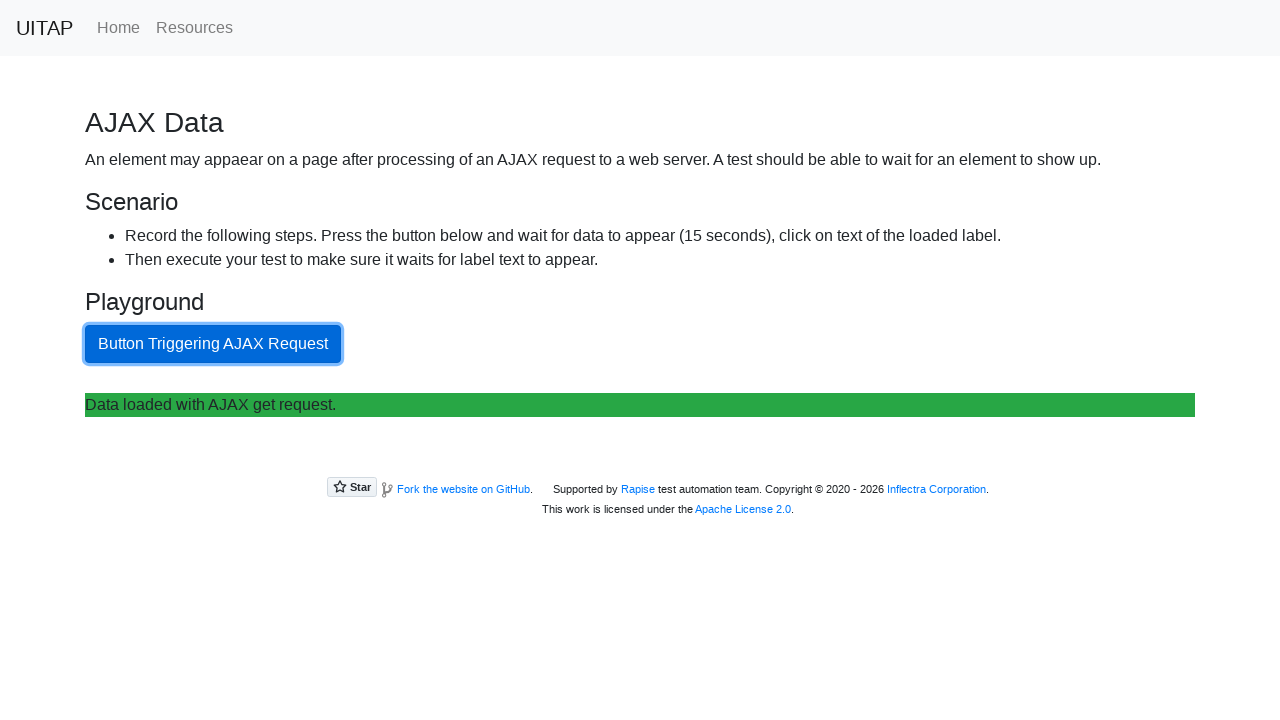